Navigates to the Diet & Nutritions submenu under Healthcare in the Verticals menu

Starting URL: https://www.tranktechnologies.com/

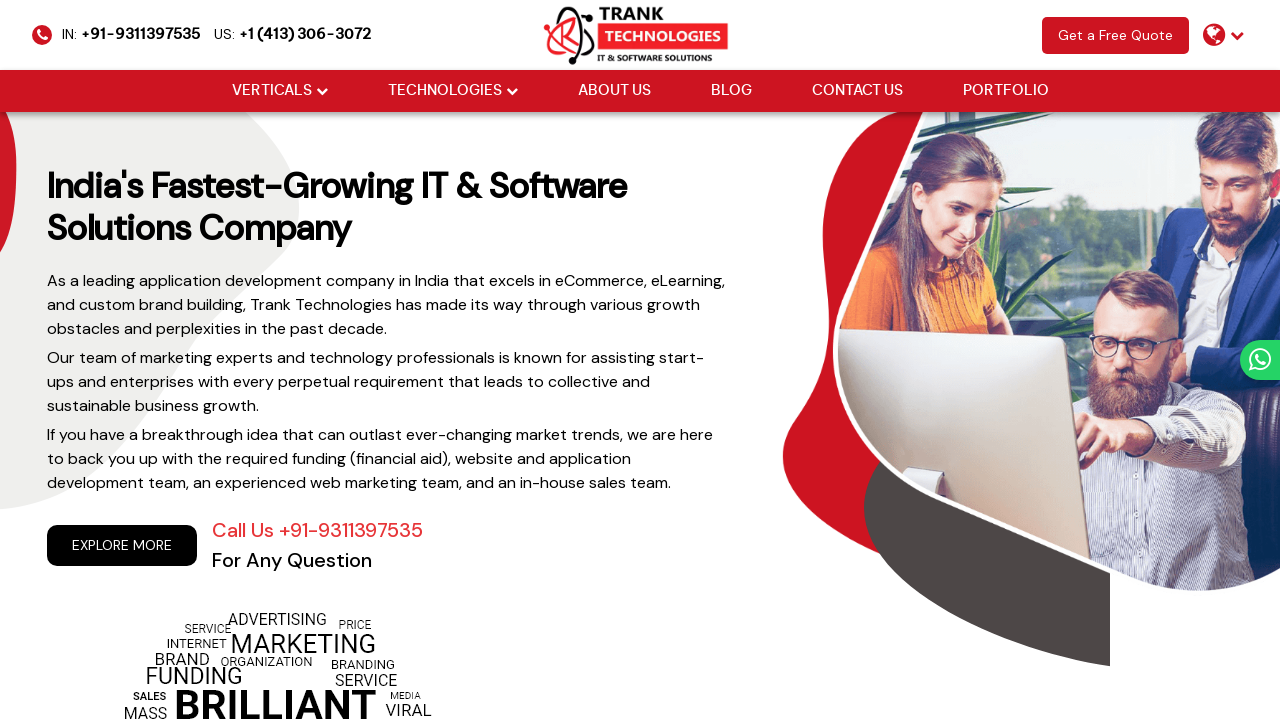

Hovered over Verticals menu at (272, 91) on xpath=//a[@href='#'][normalize-space()='Verticals']
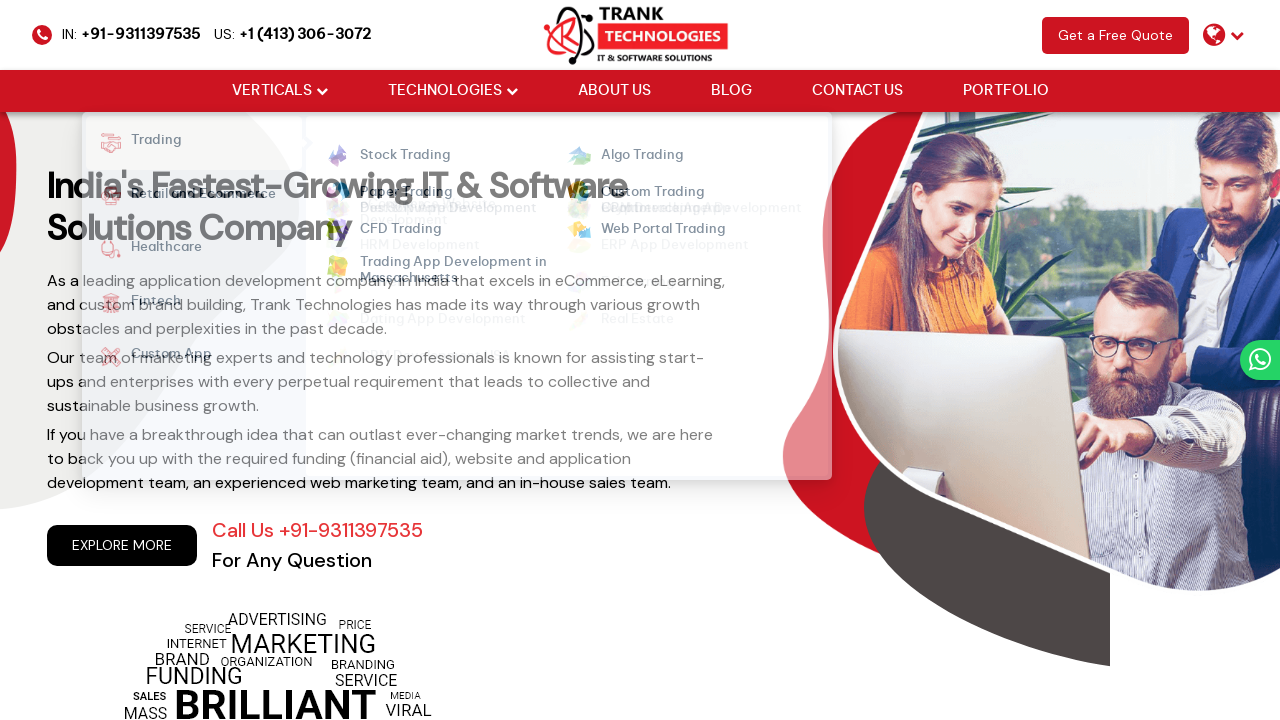

Clicked Verticals menu at (272, 91) on xpath=//a[@href='#'][normalize-space()='Verticals']
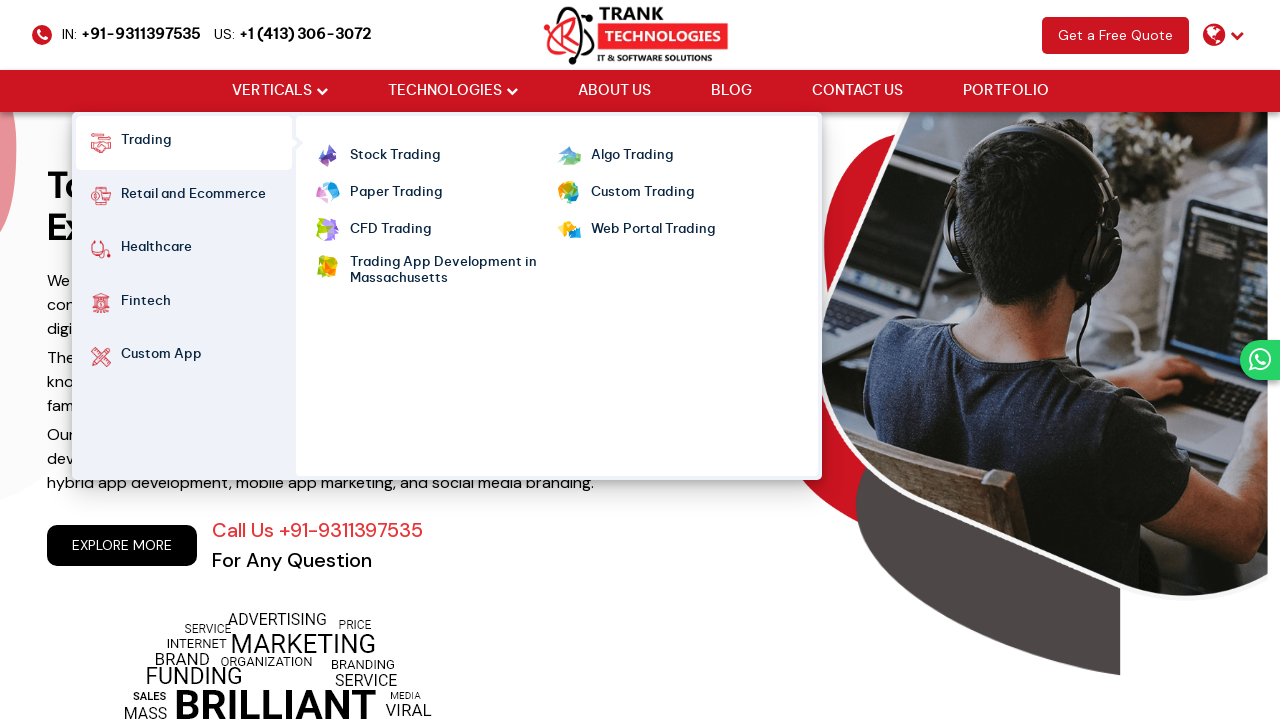

Hovered over Healthcare submenu option at (156, 250) on xpath=//strong[normalize-space()='Healthcare']
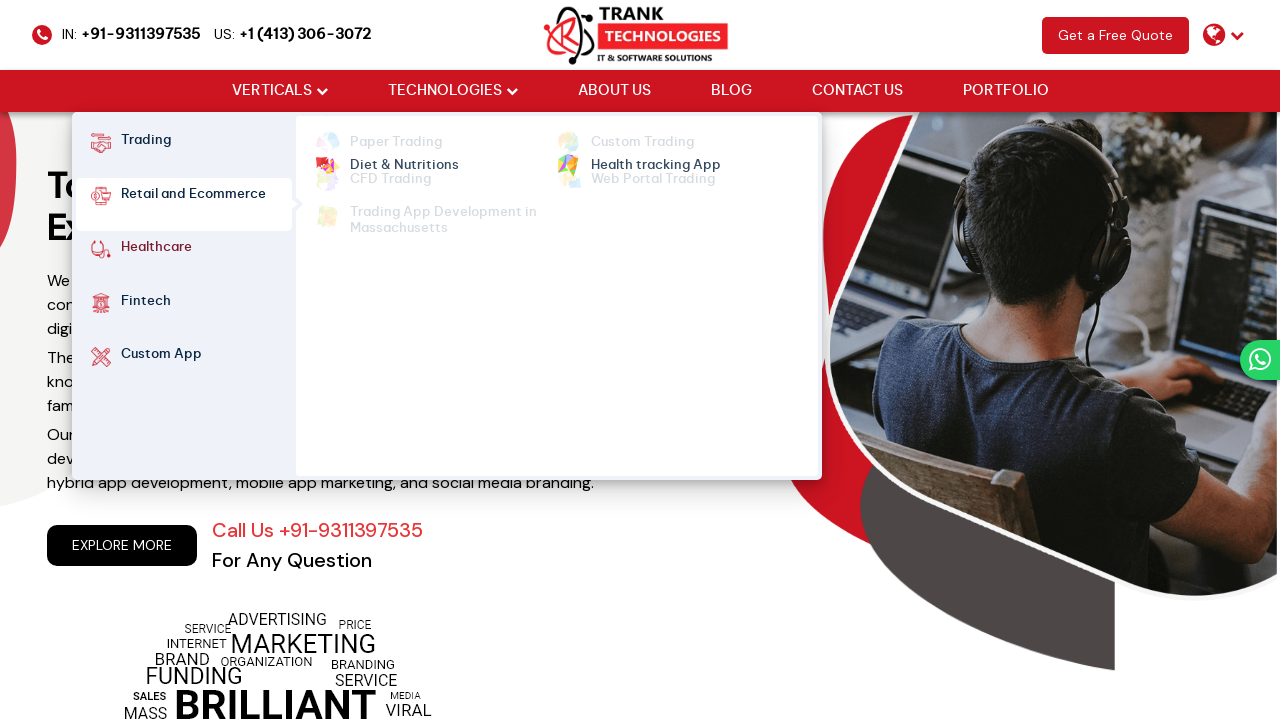

Hovered over Diet & Nutritions option at (404, 156) on xpath=//a[normalize-space()='Diet & Nutritions']
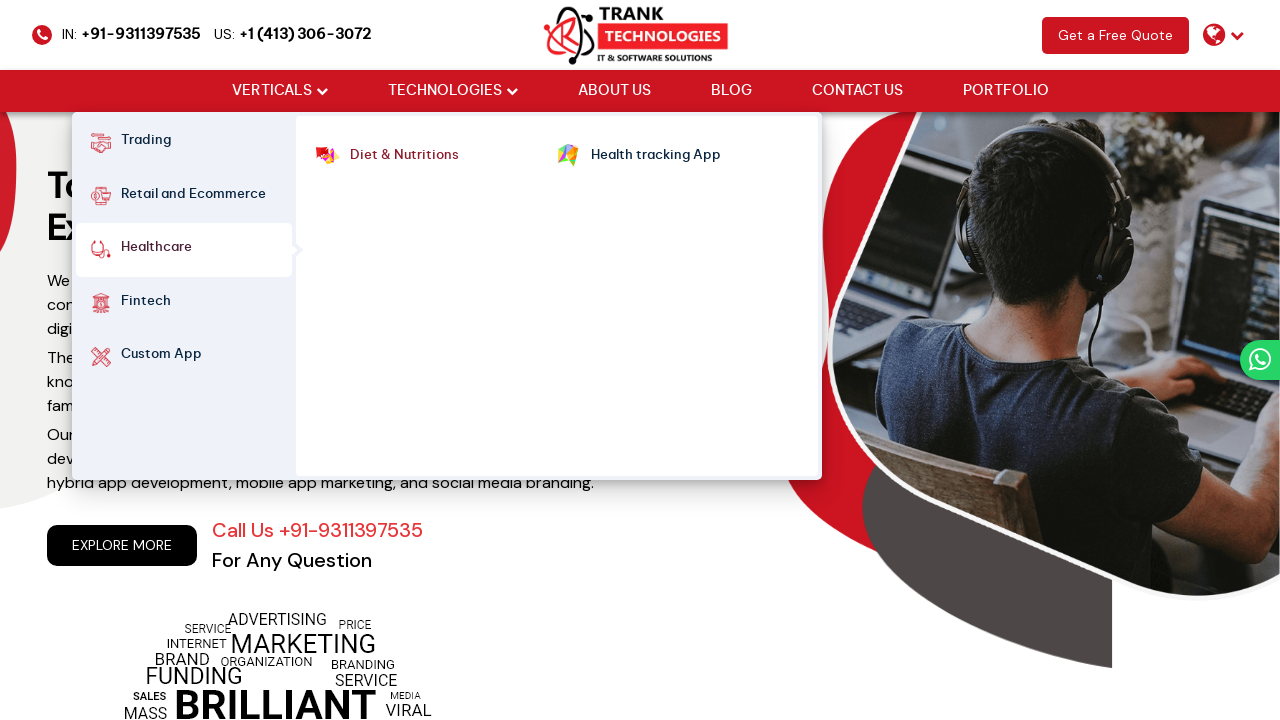

Clicked Diet & Nutritions link at (404, 156) on xpath=//a[normalize-space()='Diet & Nutritions']
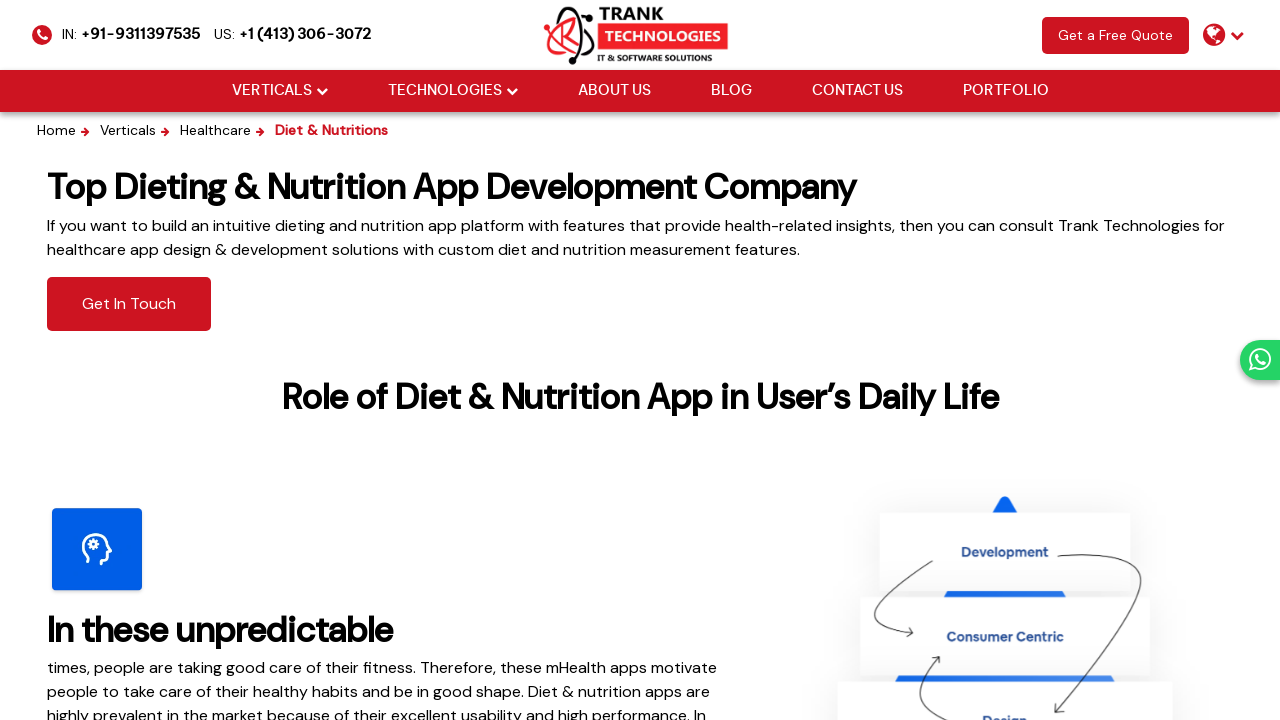

Navigated back to previous page
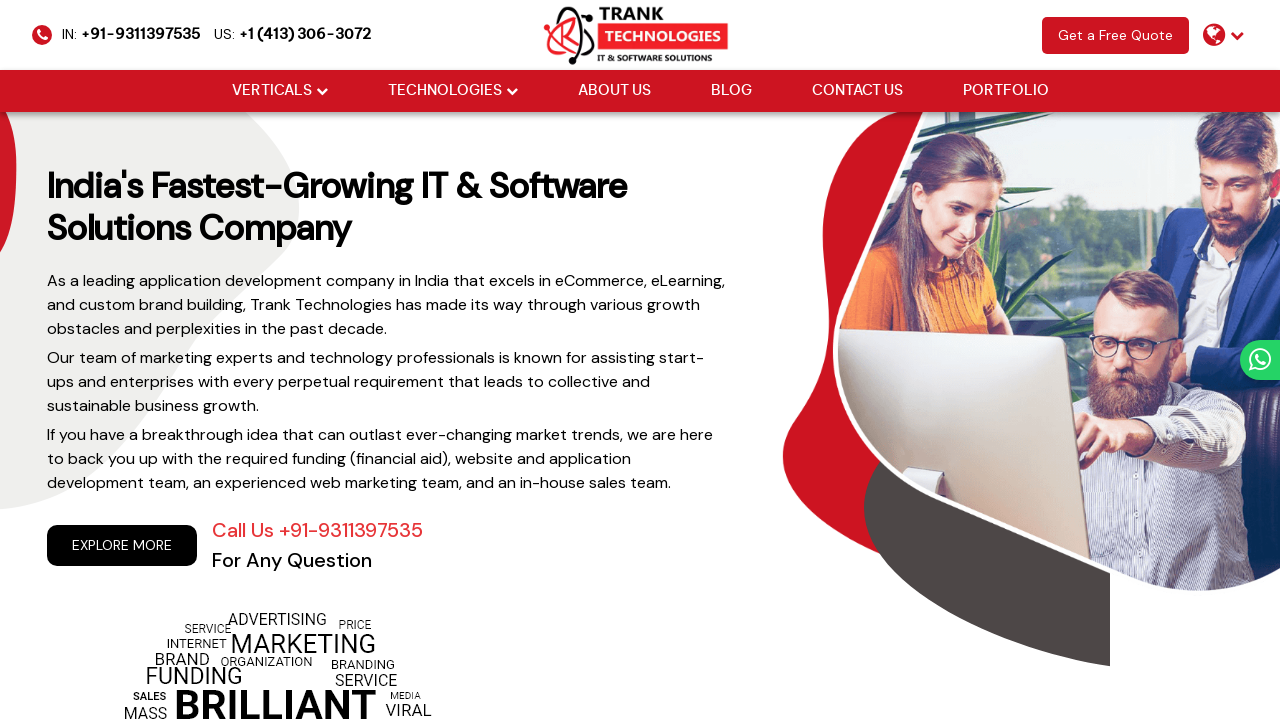

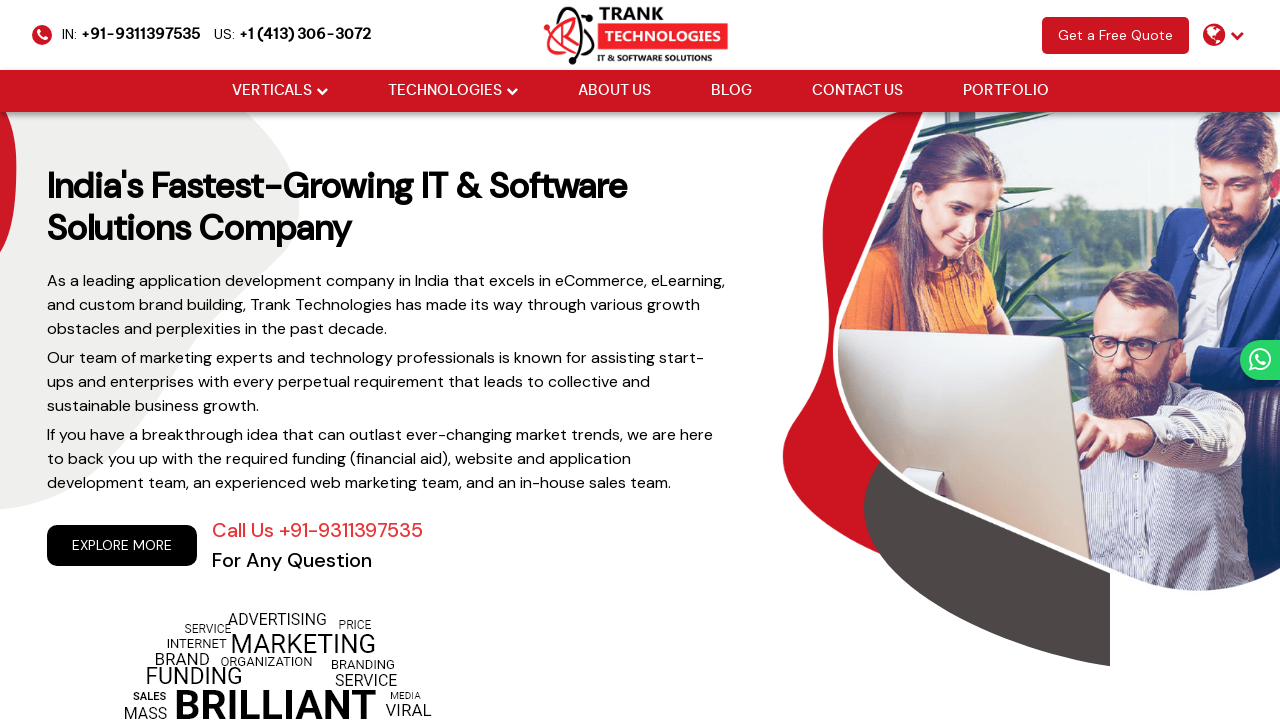